Tests scrolling functionality by navigating to the Selenium website and scrolling to the WebDriver documentation link using JavaScript scroll into view

Starting URL: https://www.selenium.dev/

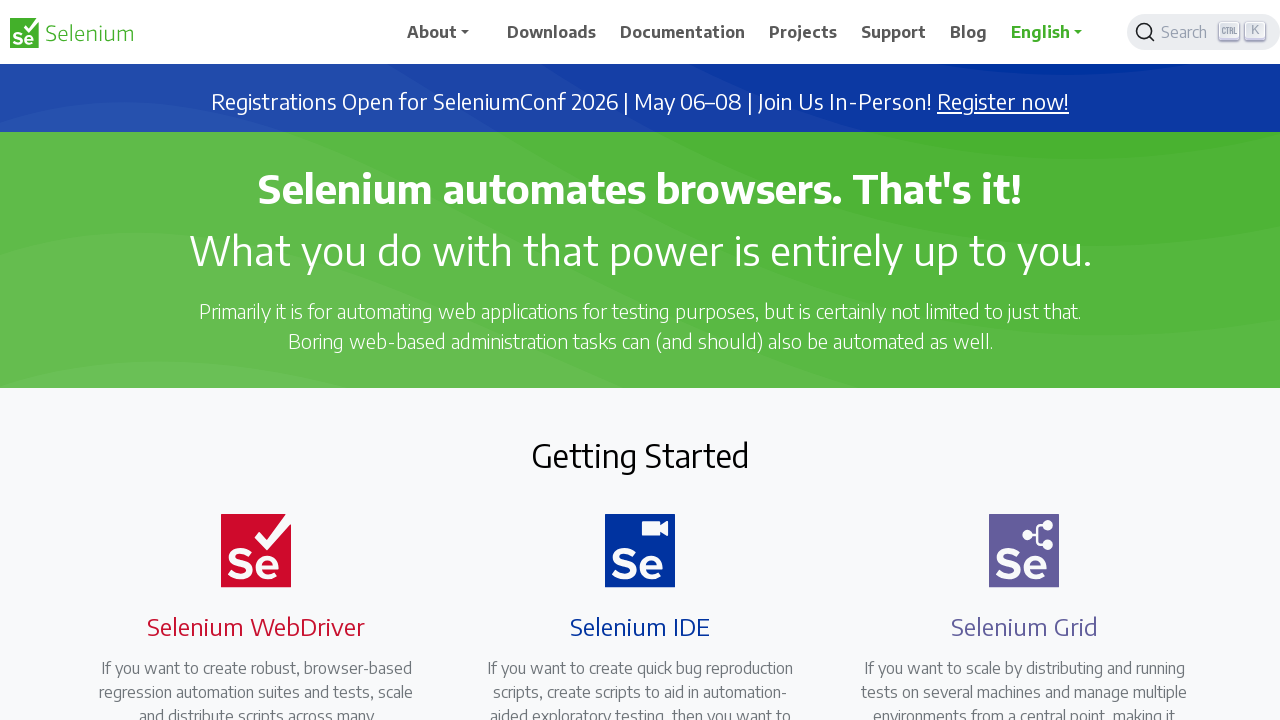

Navigated to Selenium website
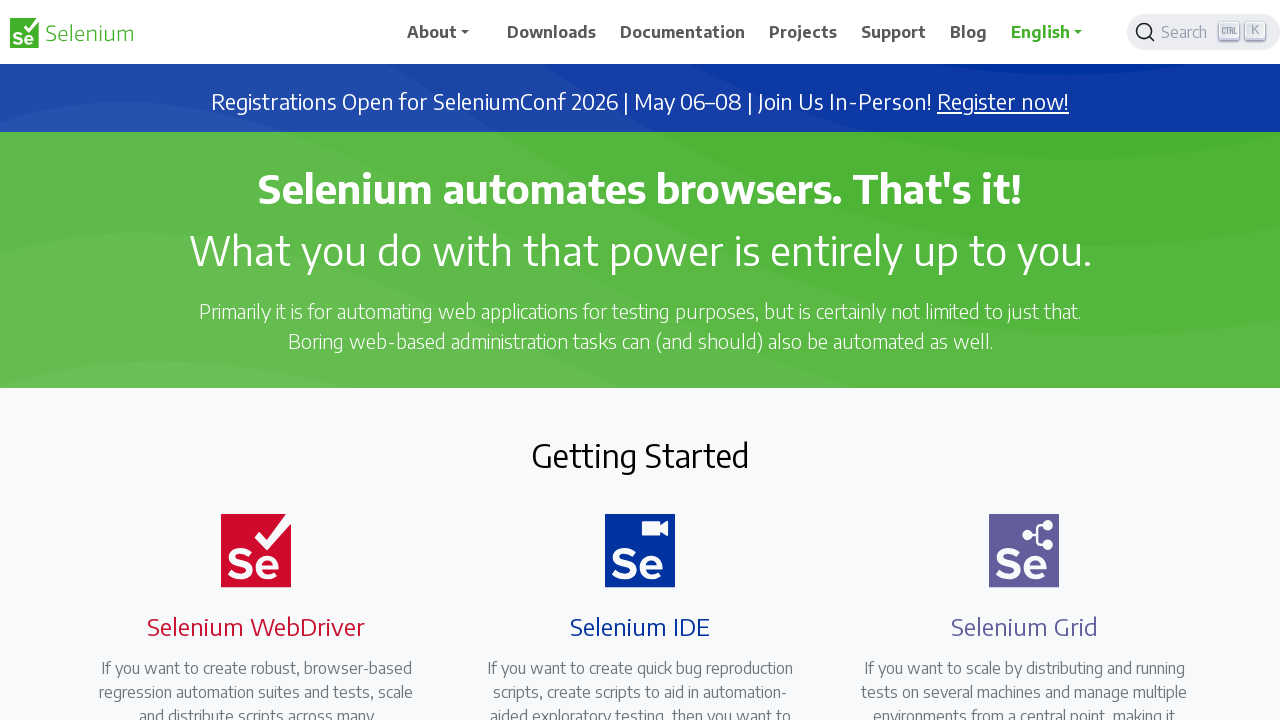

Located WebDriver documentation link
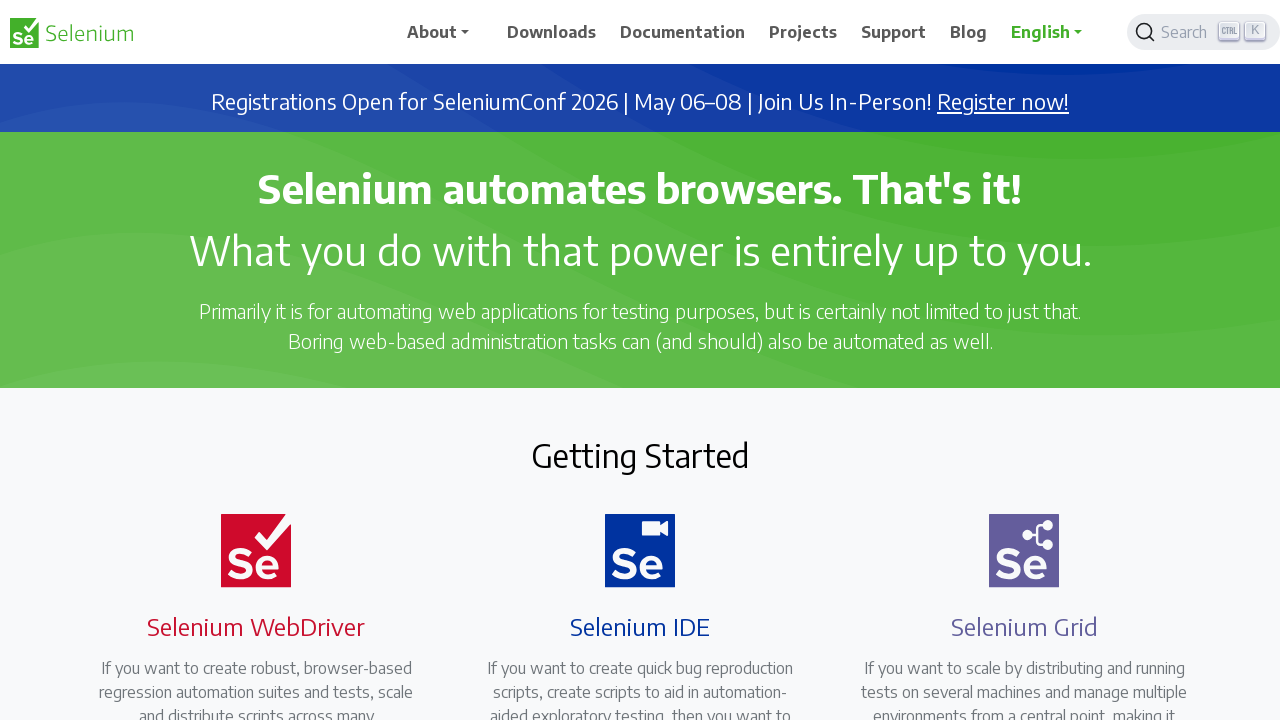

Scrolled WebDriver documentation link into view using scroll_into_view_if_needed()
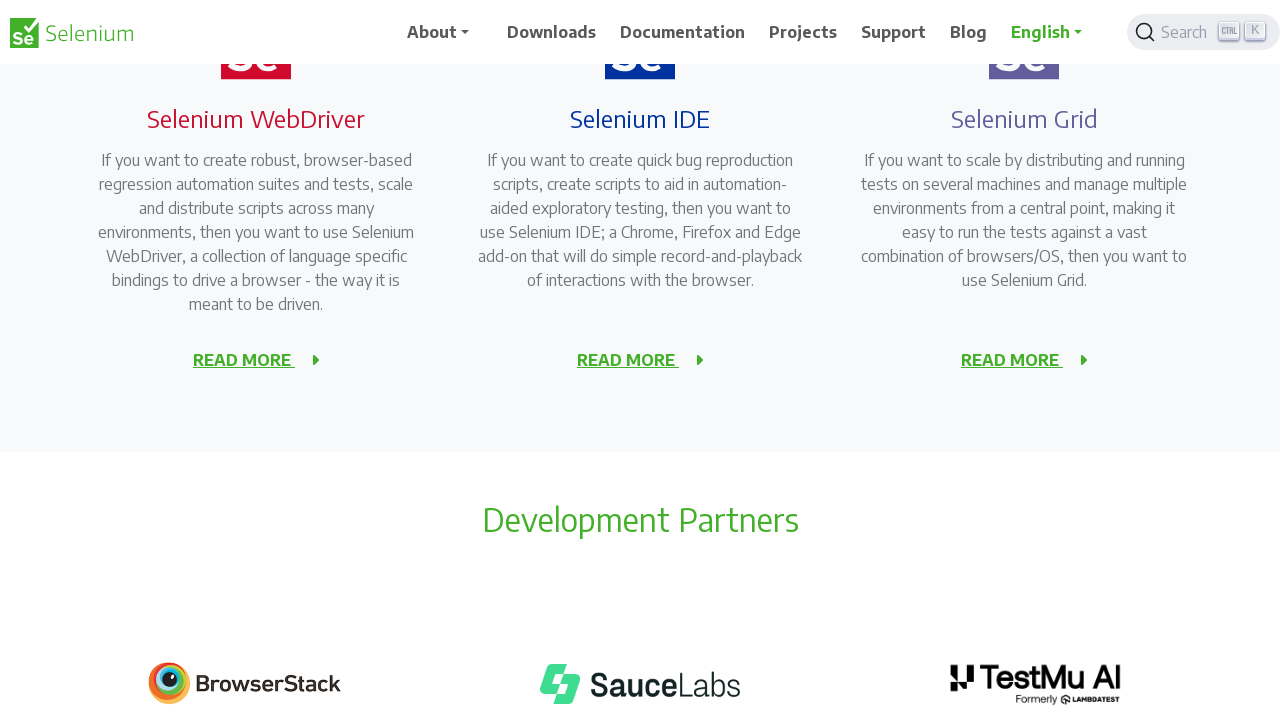

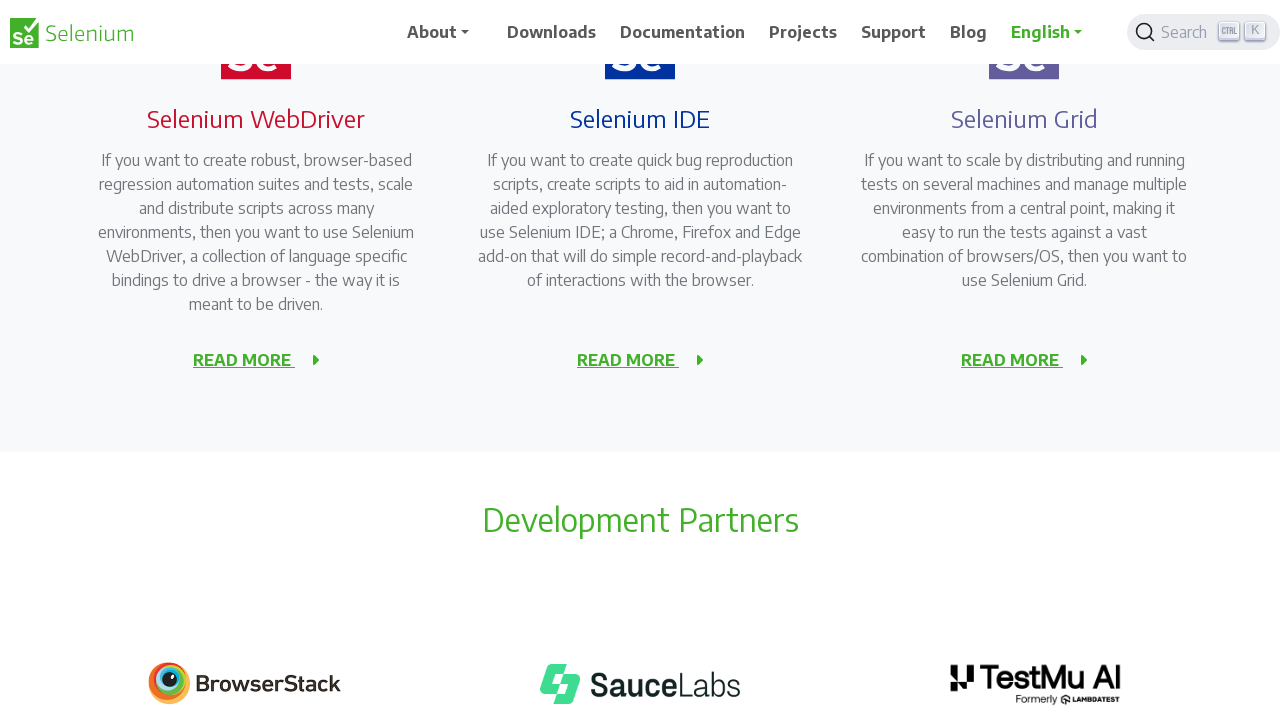